Tests form filling on a demo automation practice site by entering an email, clicking enter, and then filling a first name field on the resulting page.

Starting URL: https://demo.automationtesting.in/

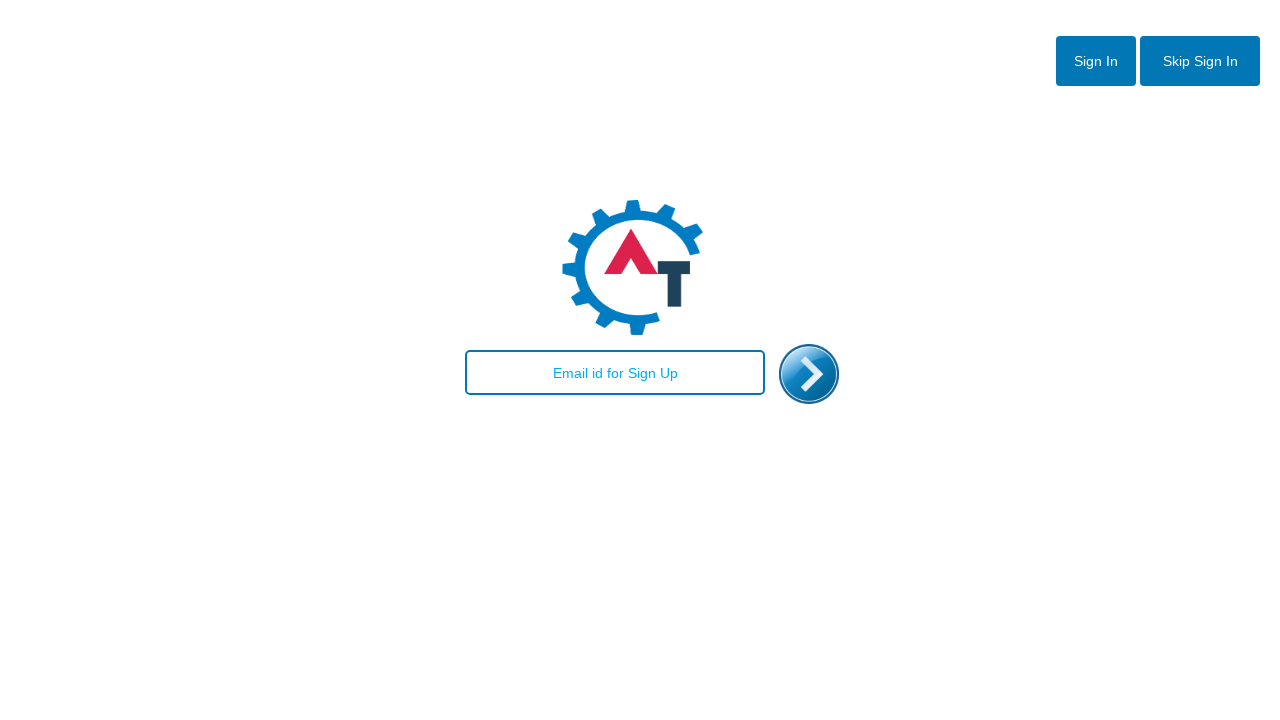

Filled email field with 'testuser7834@example.com' on #email
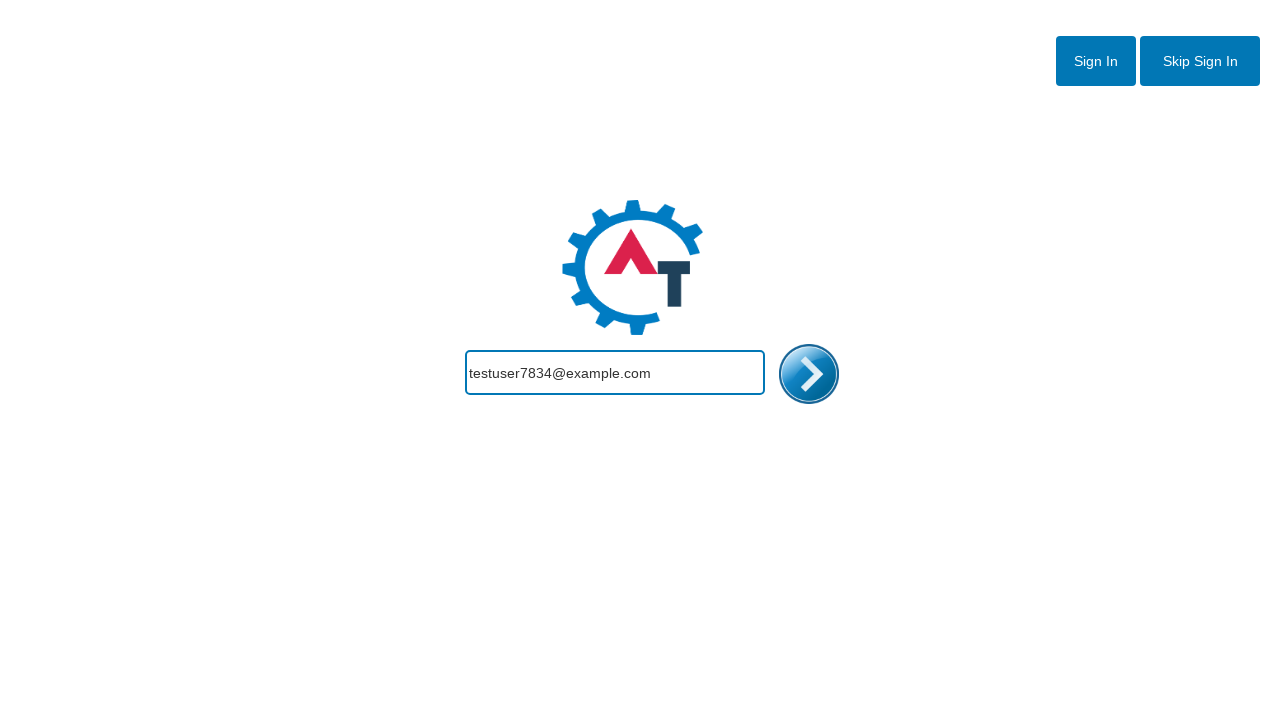

Clicked the enter/submit button at (809, 374) on #enterimg
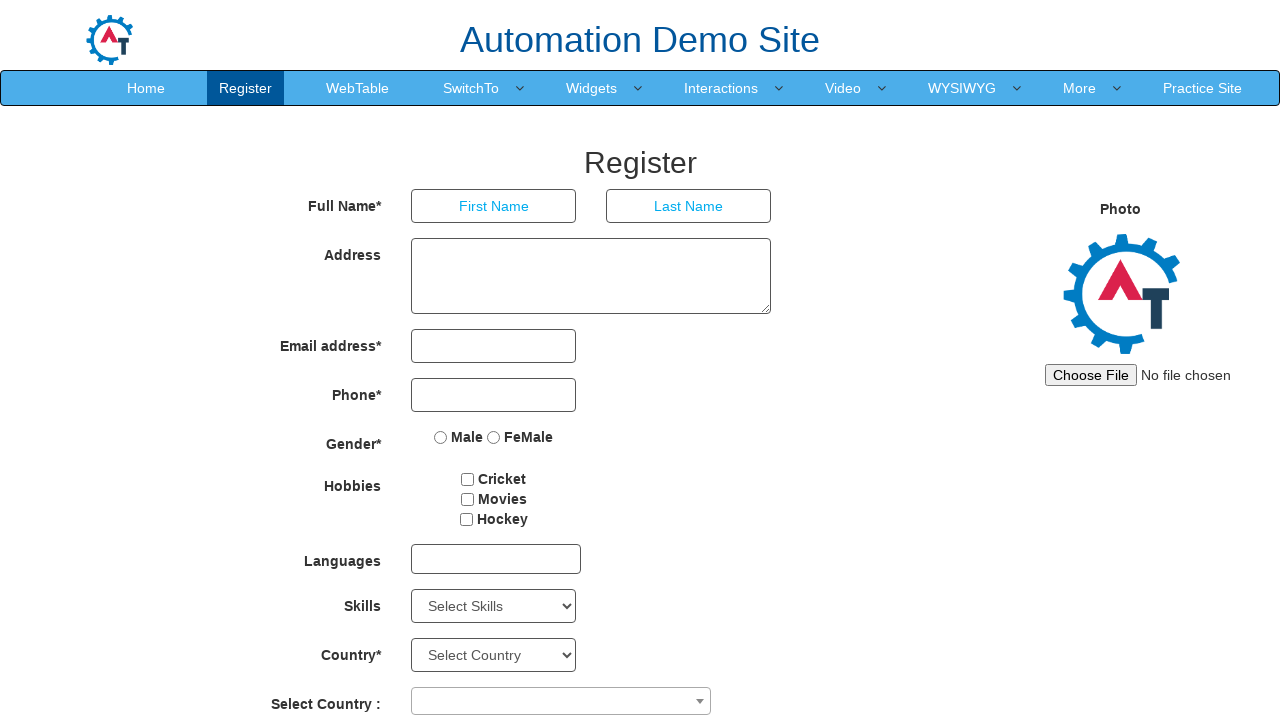

First Name field loaded on the next page
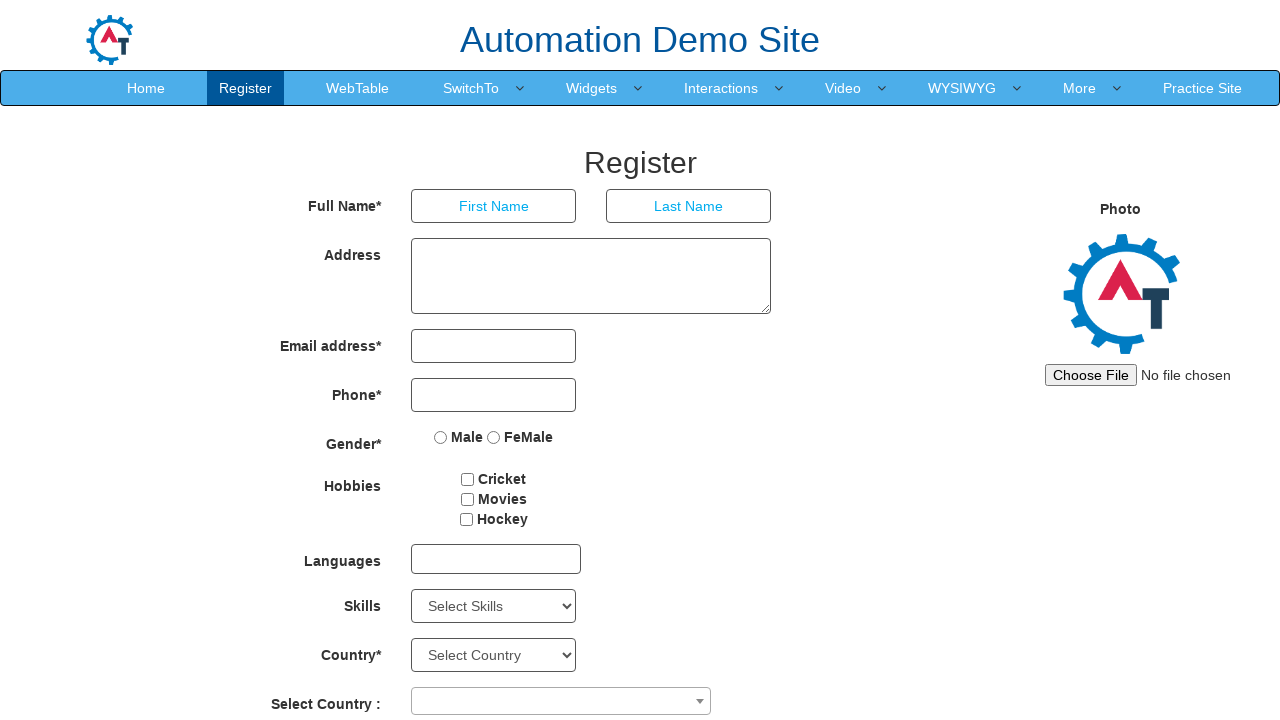

Filled First Name field with 'Michael Johnson' on input[placeholder='First Name']
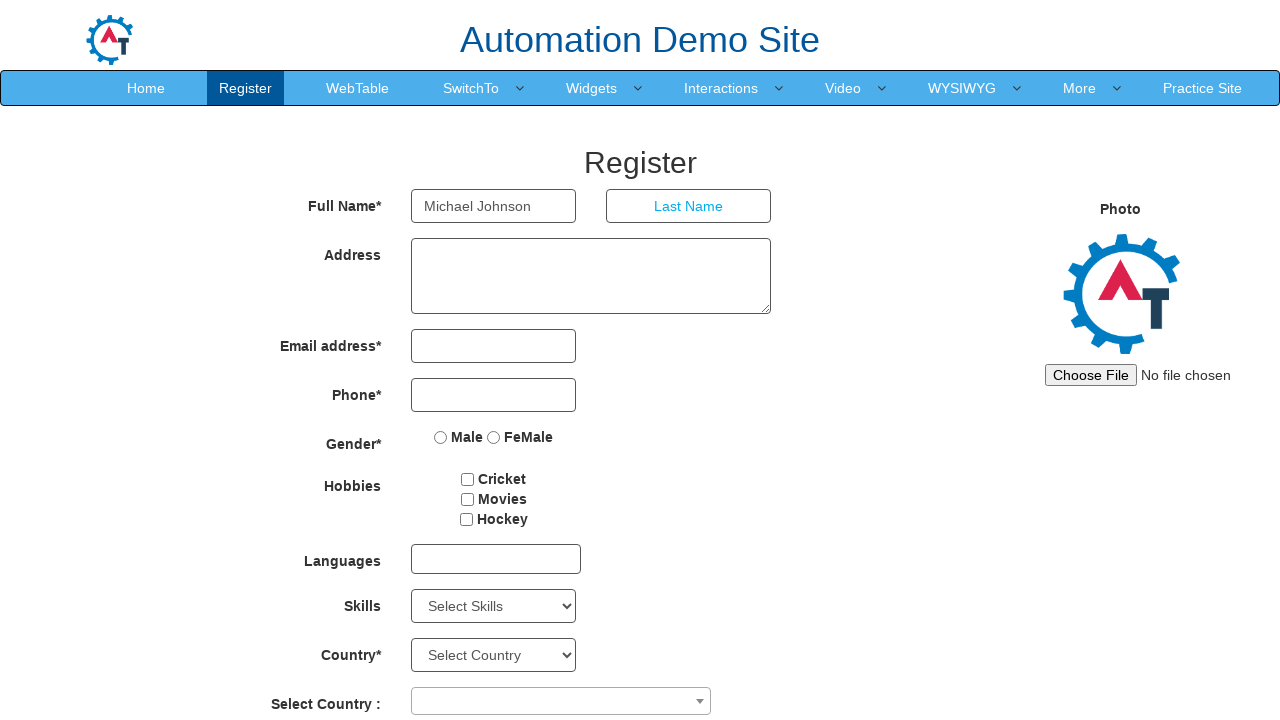

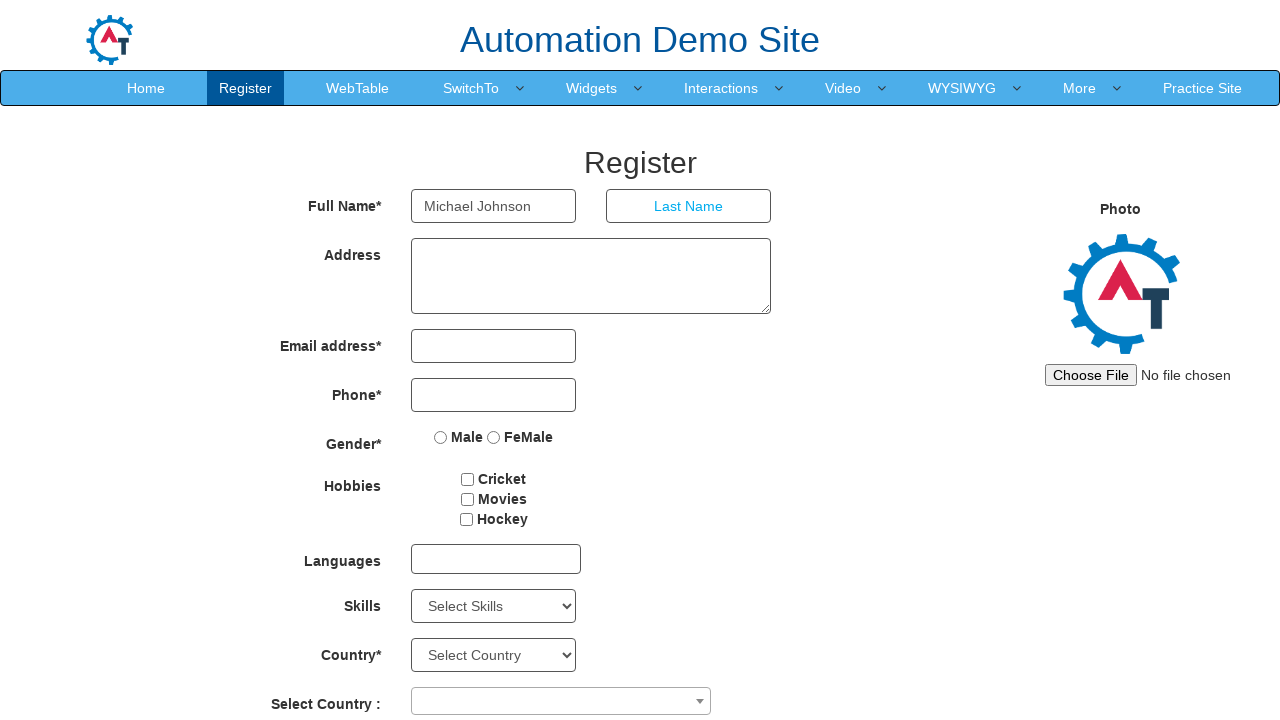